Navigates to ShareLane homepage and clicks a link to verify the Shopping Cart text is present

Starting URL: https://www.sharelane.com/

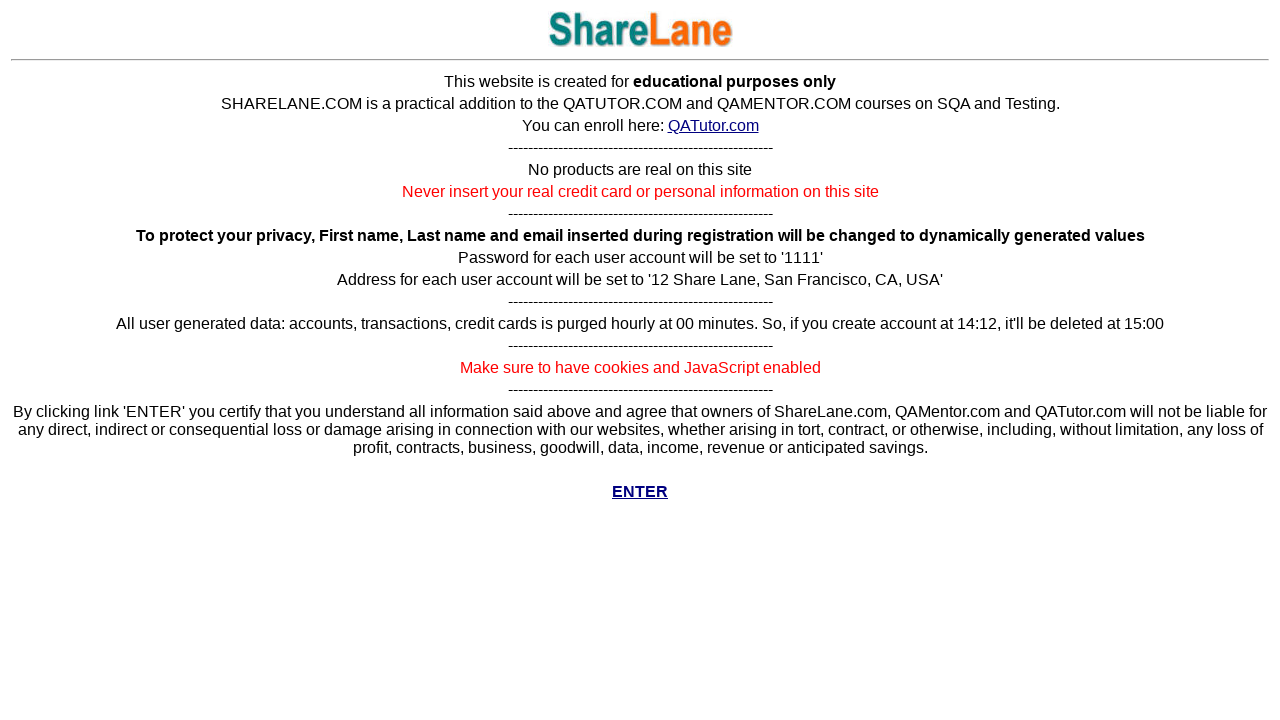

Navigated to ShareLane homepage
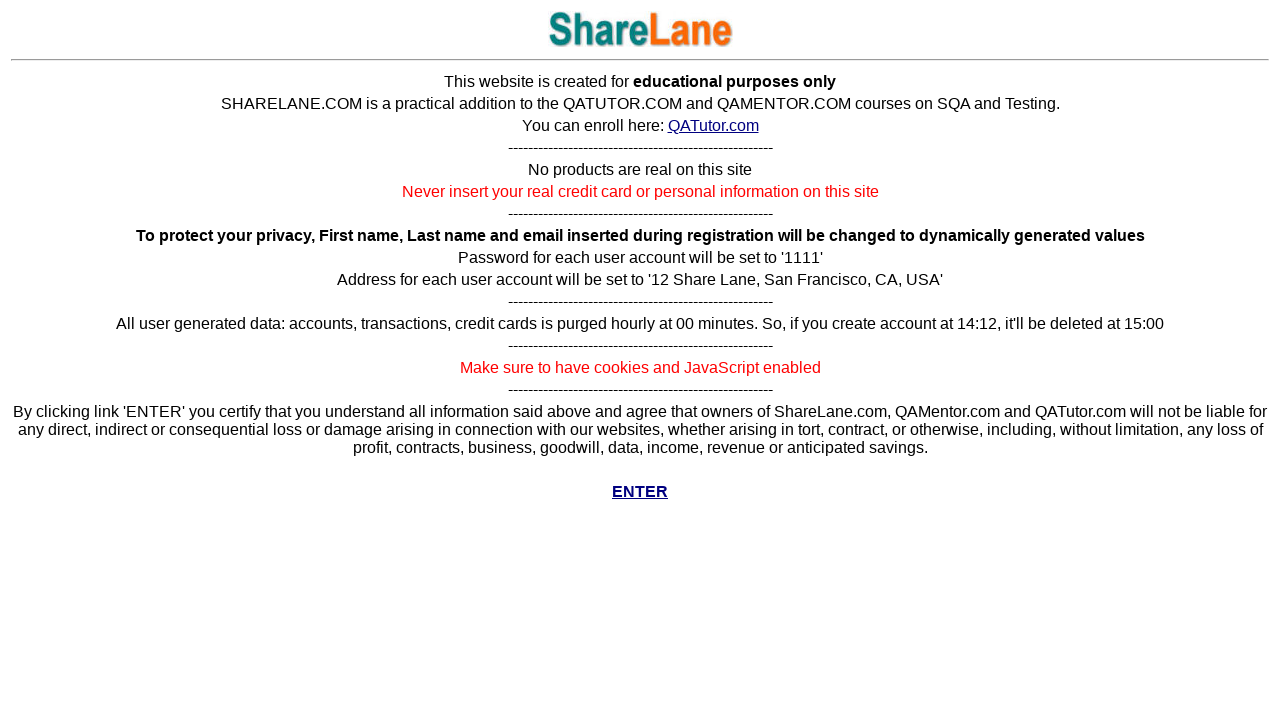

Clicked link on ShareLane homepage at (640, 492) on xpath=/html/body/center/table/tbody/tr[20]/td/p/a/b
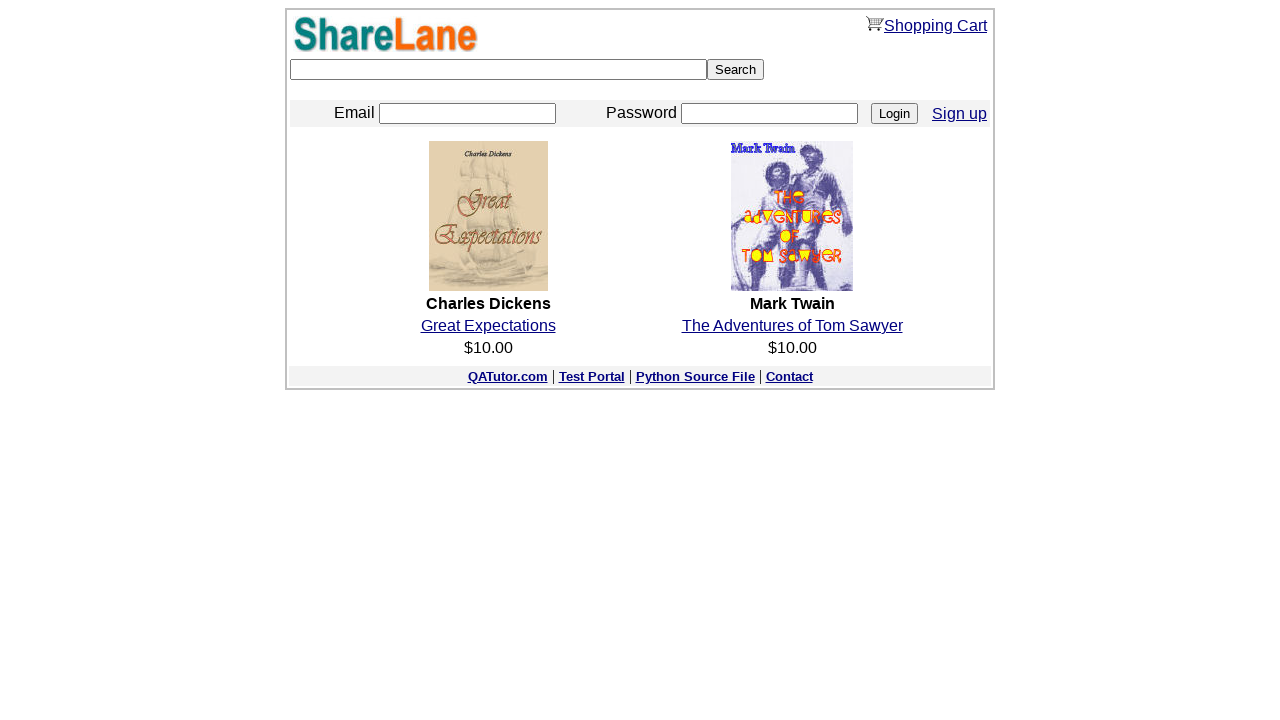

Verified Shopping Cart text is present on page
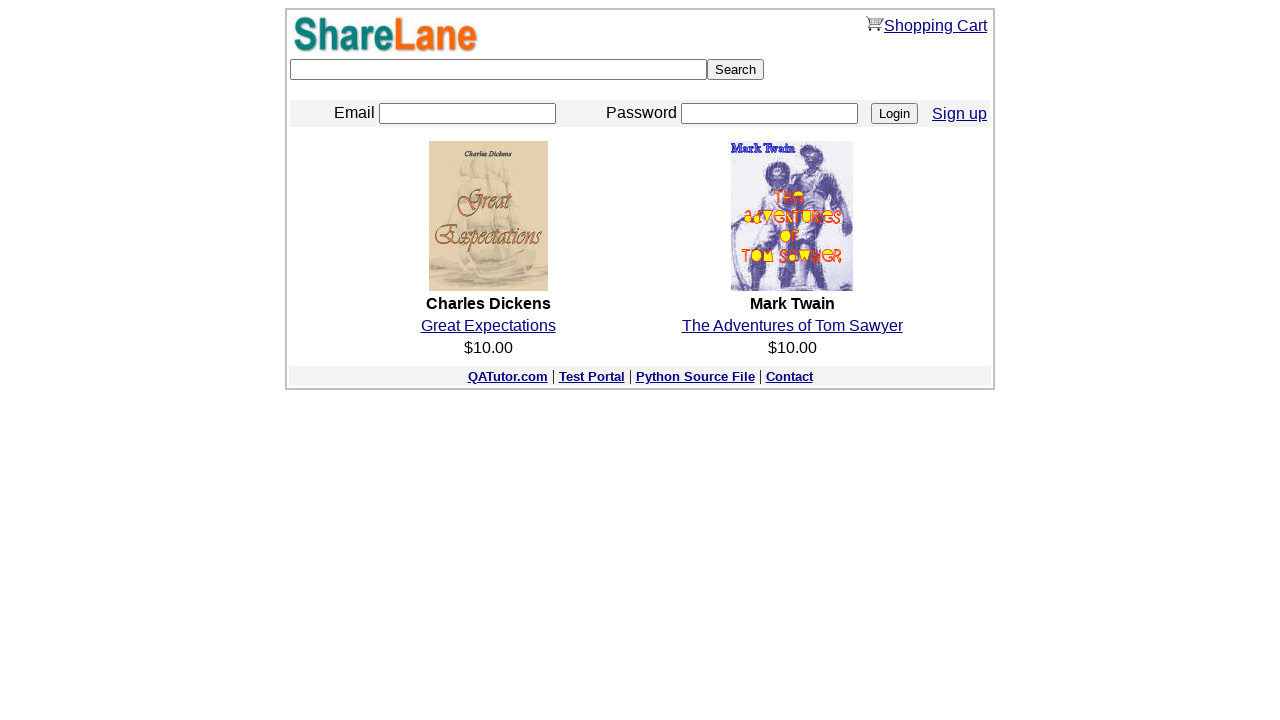

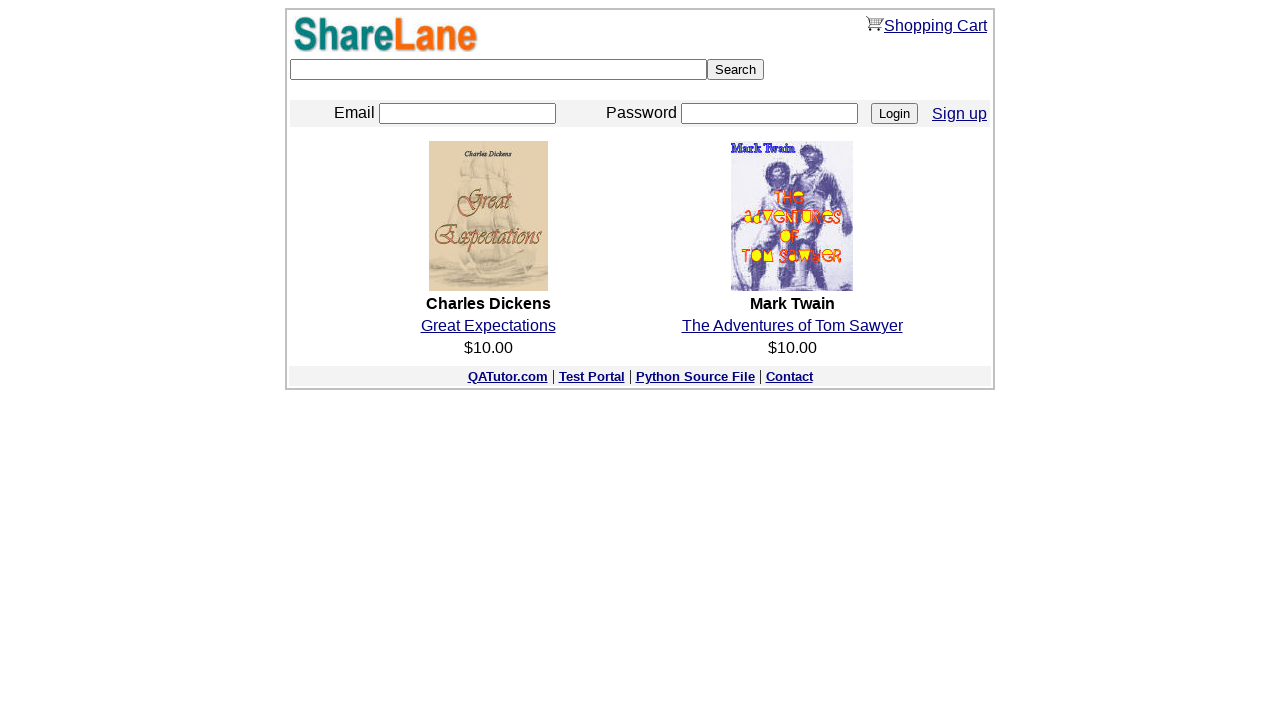